Tests a stale element scenario on a signup demo page by filling a username field, refreshing the page, and attempting to access the element again (demonstrating element reference behavior after page refresh).

Starting URL: https://qavbox.github.io/demo/signup/

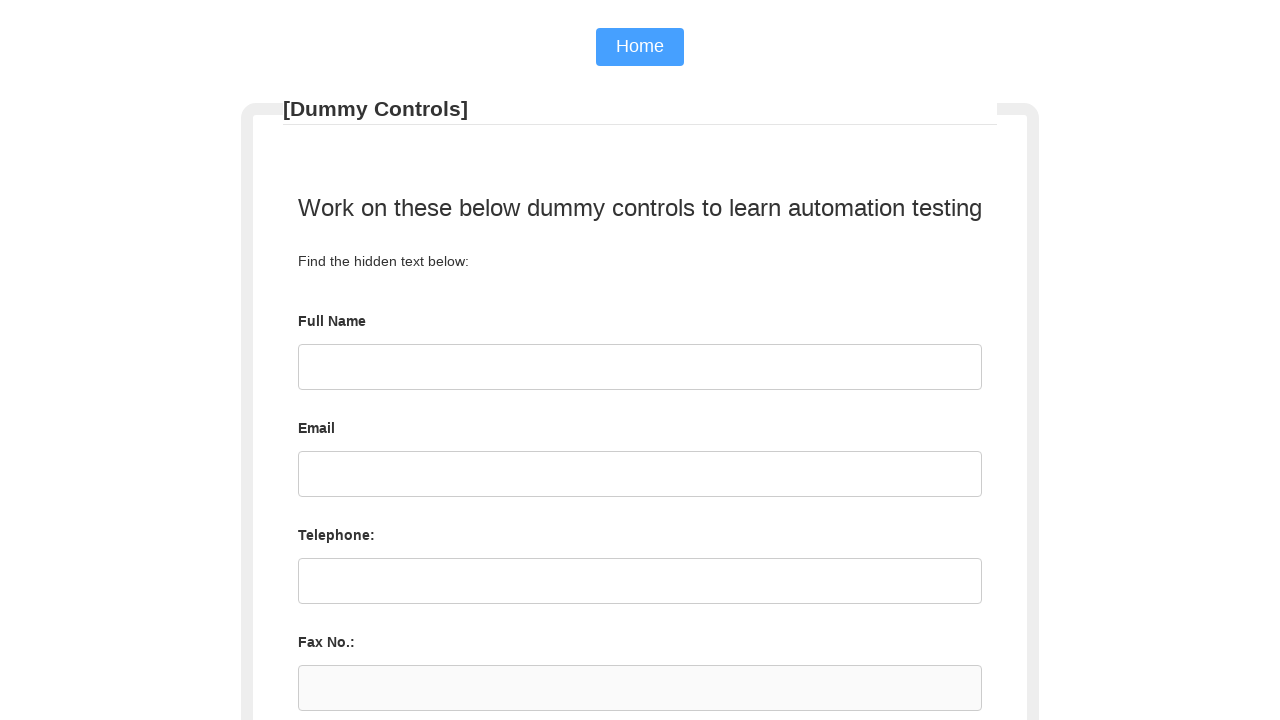

Cleared the username field on #username
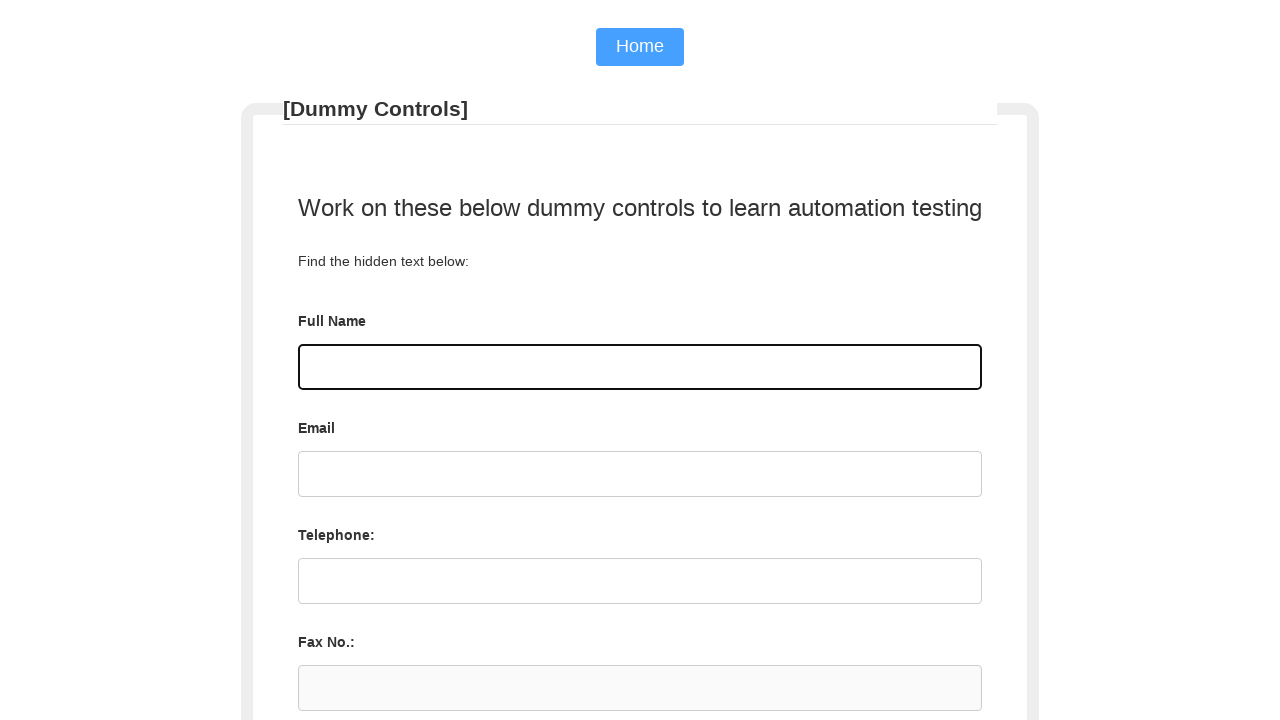

Filled username field with 'hkdhsakd' on #username
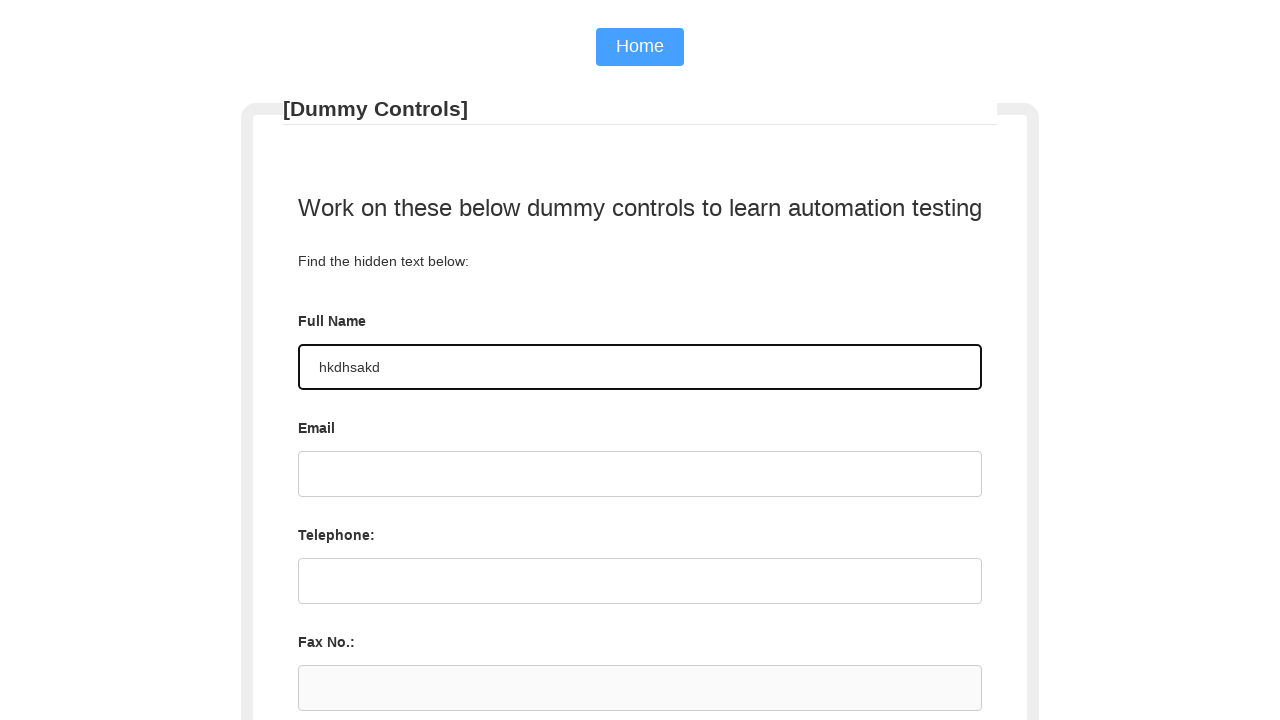

Refreshed the page to trigger stale element scenario
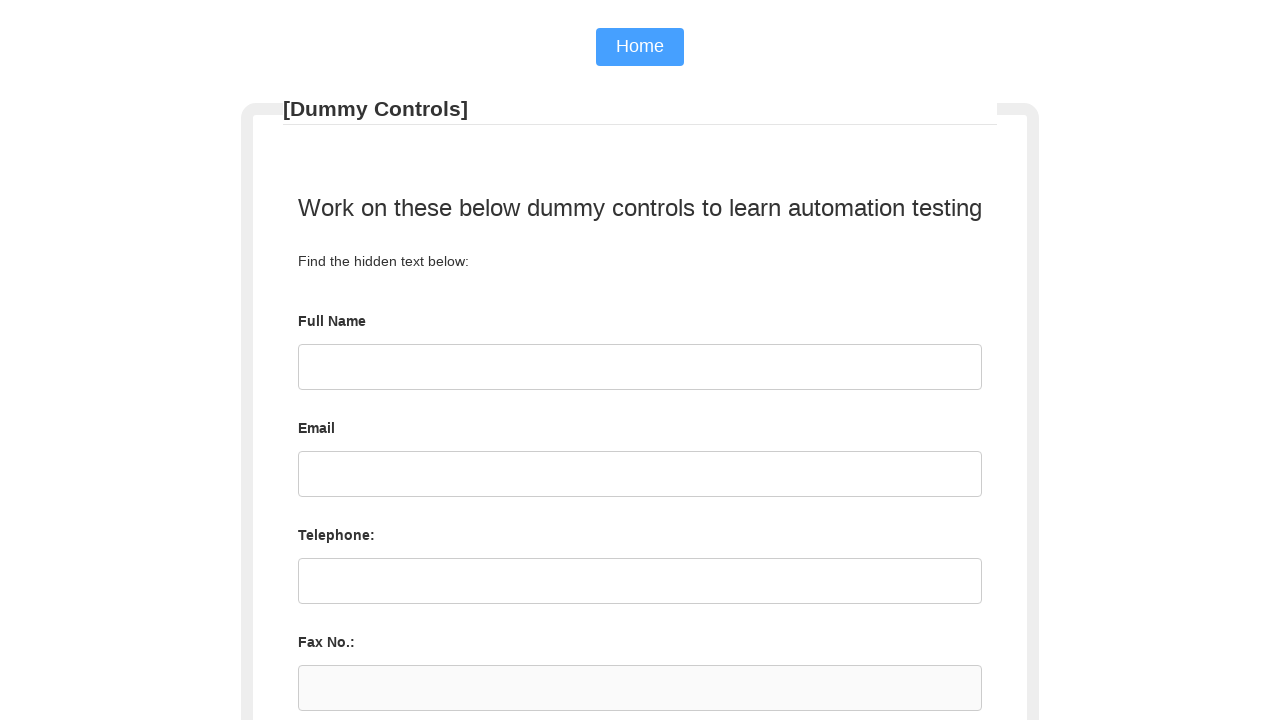

Retrieved username field value after page refresh
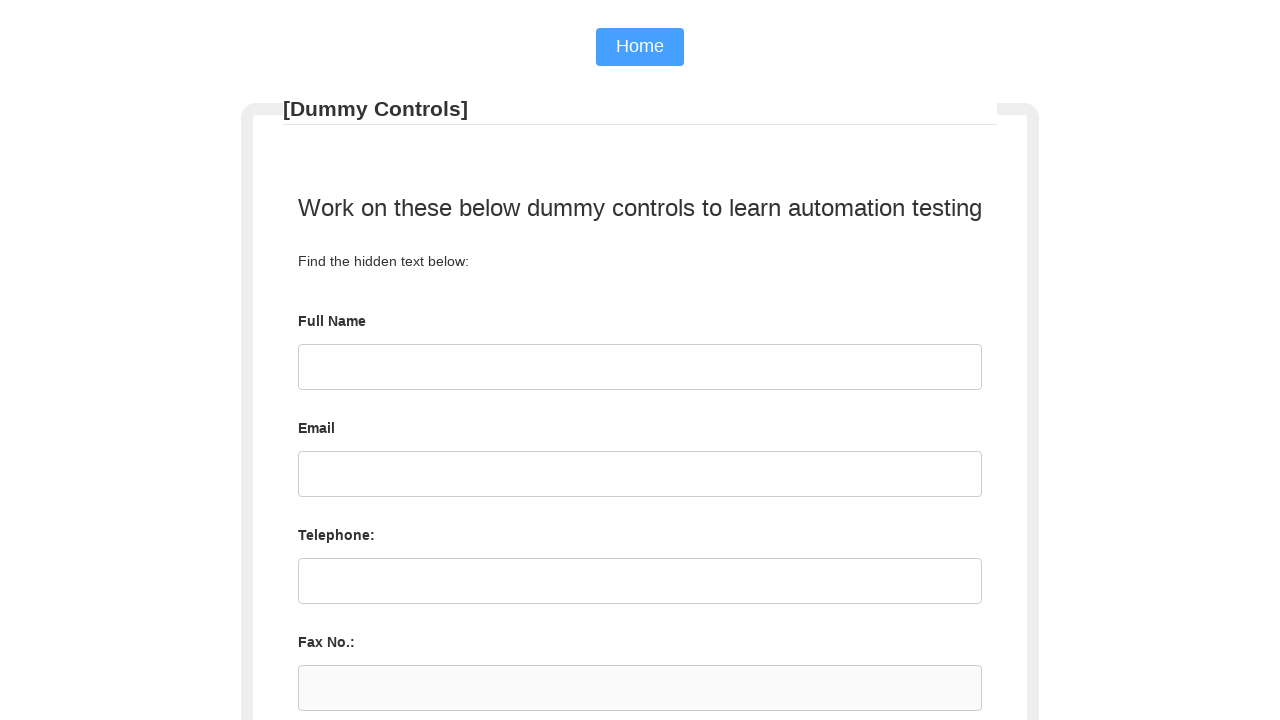

Printed username value: None
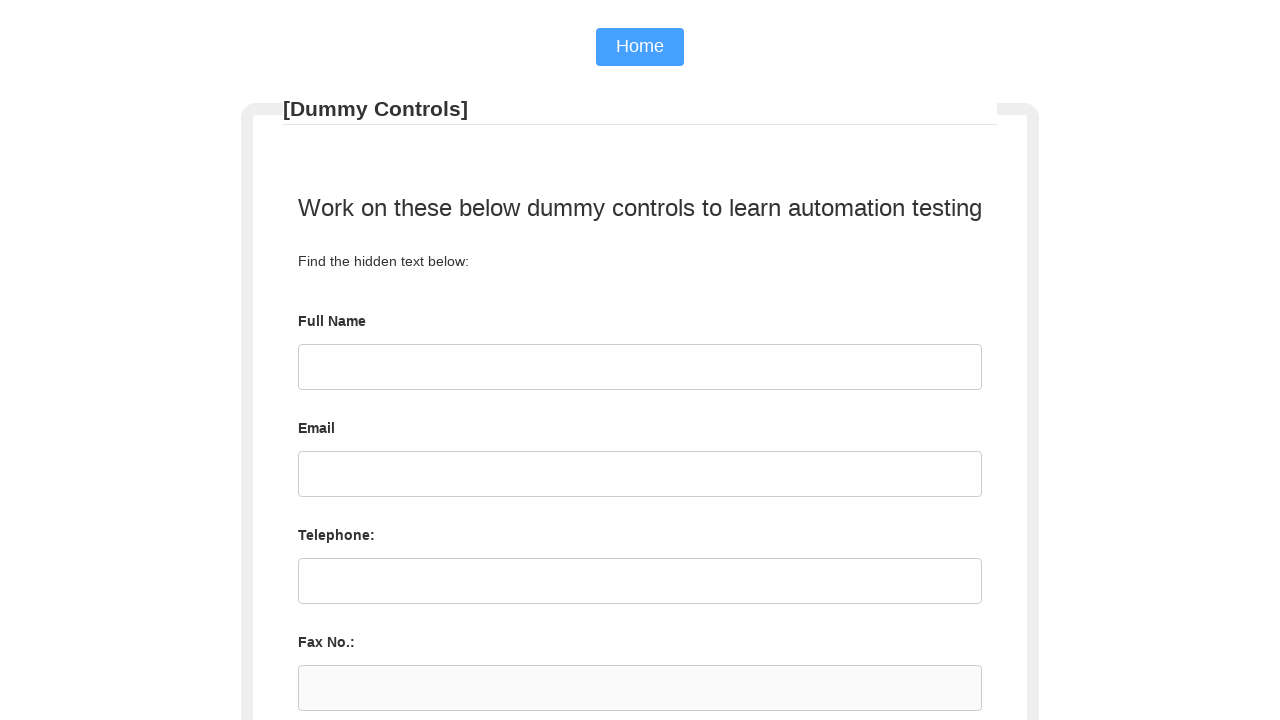

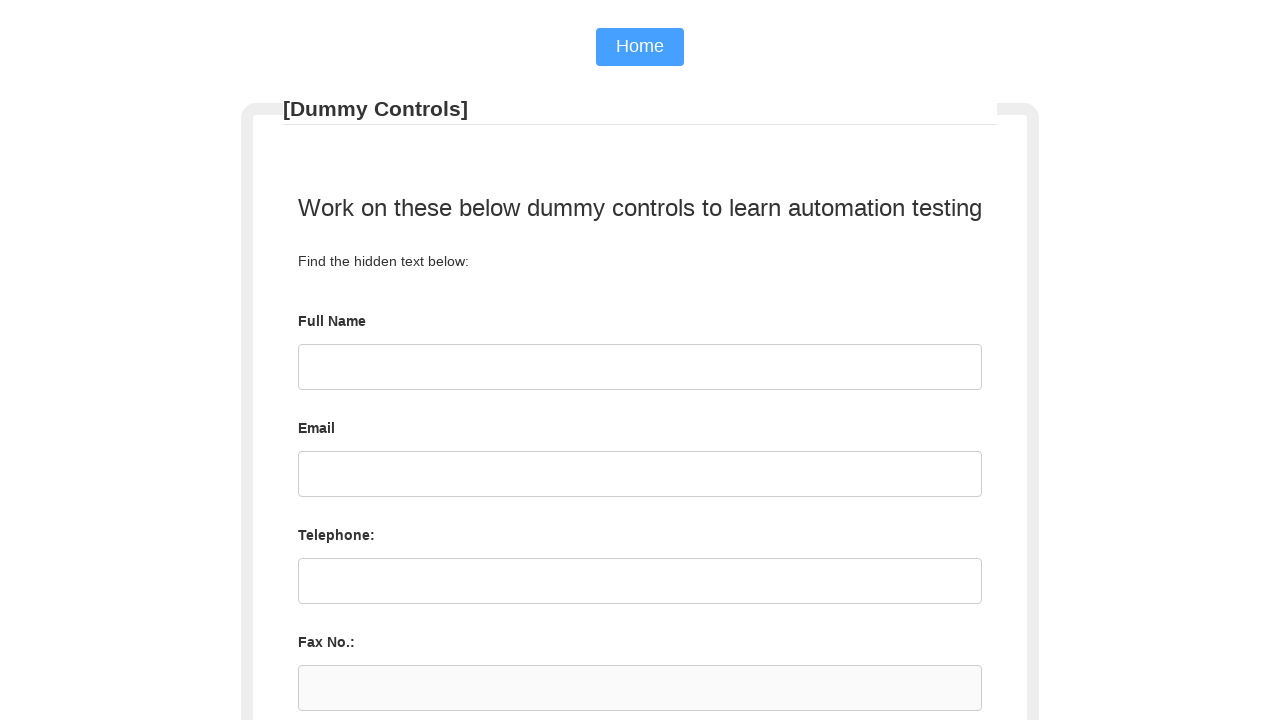